Tests the Python.org search functionality by entering "pycon" as a search query and submitting the form

Starting URL: http://www.python.org

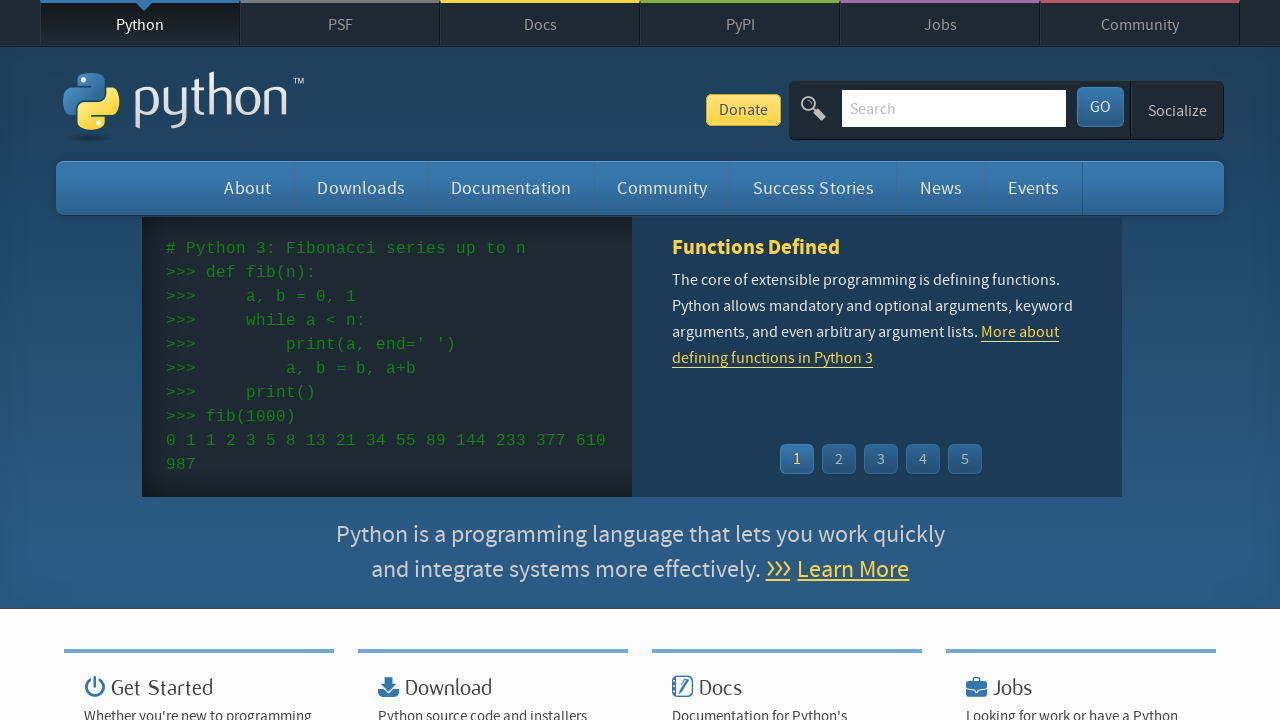

Filled search box with 'pycon' query on input[name='q']
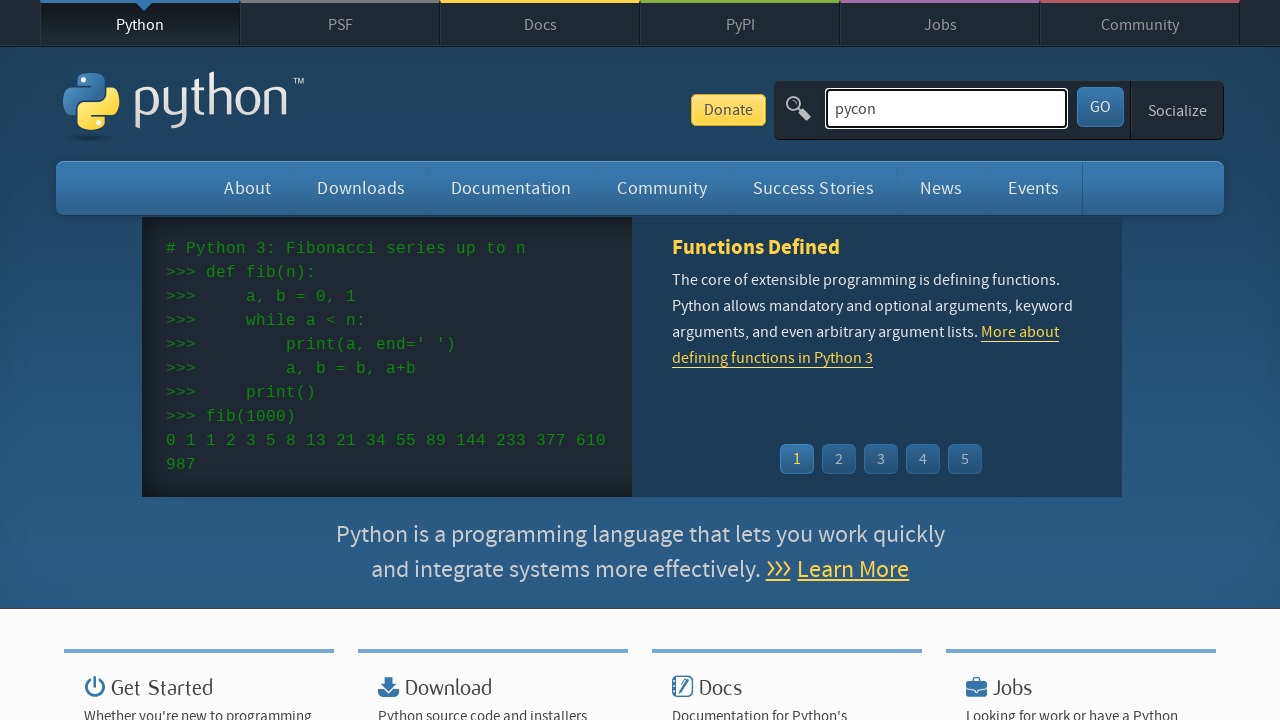

Pressed Enter to submit search form on input[name='q']
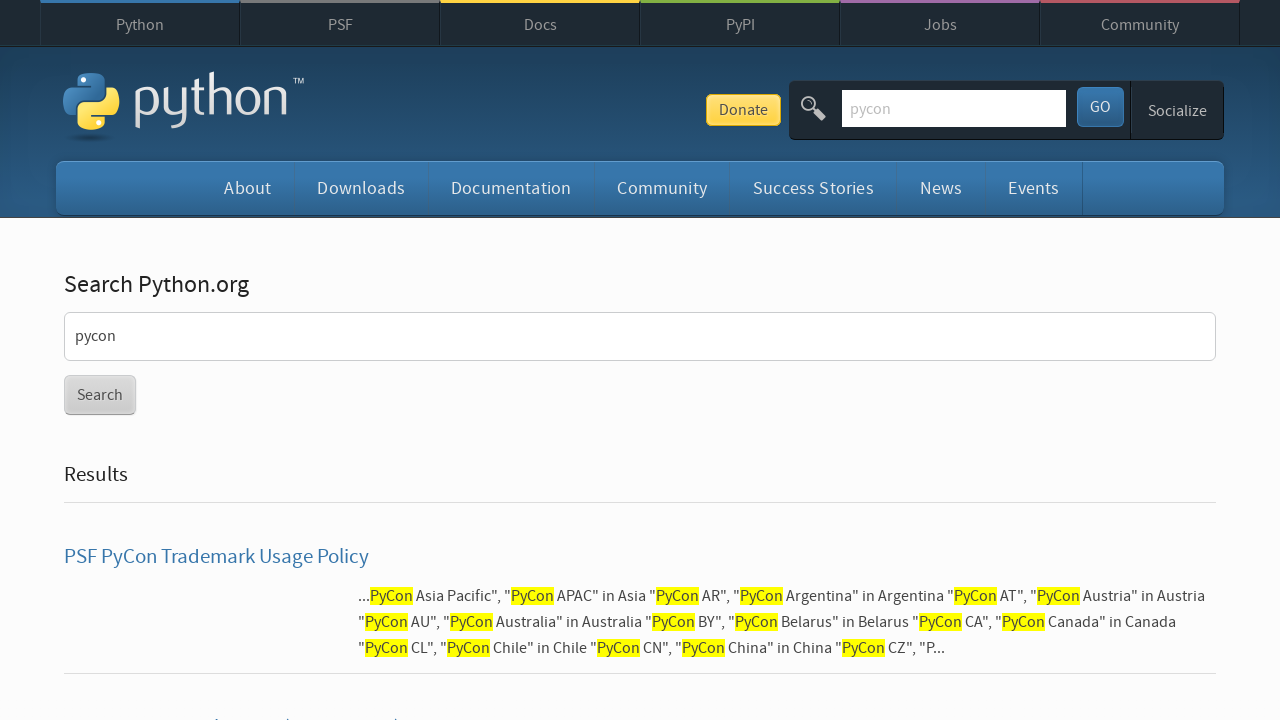

Search results loaded successfully
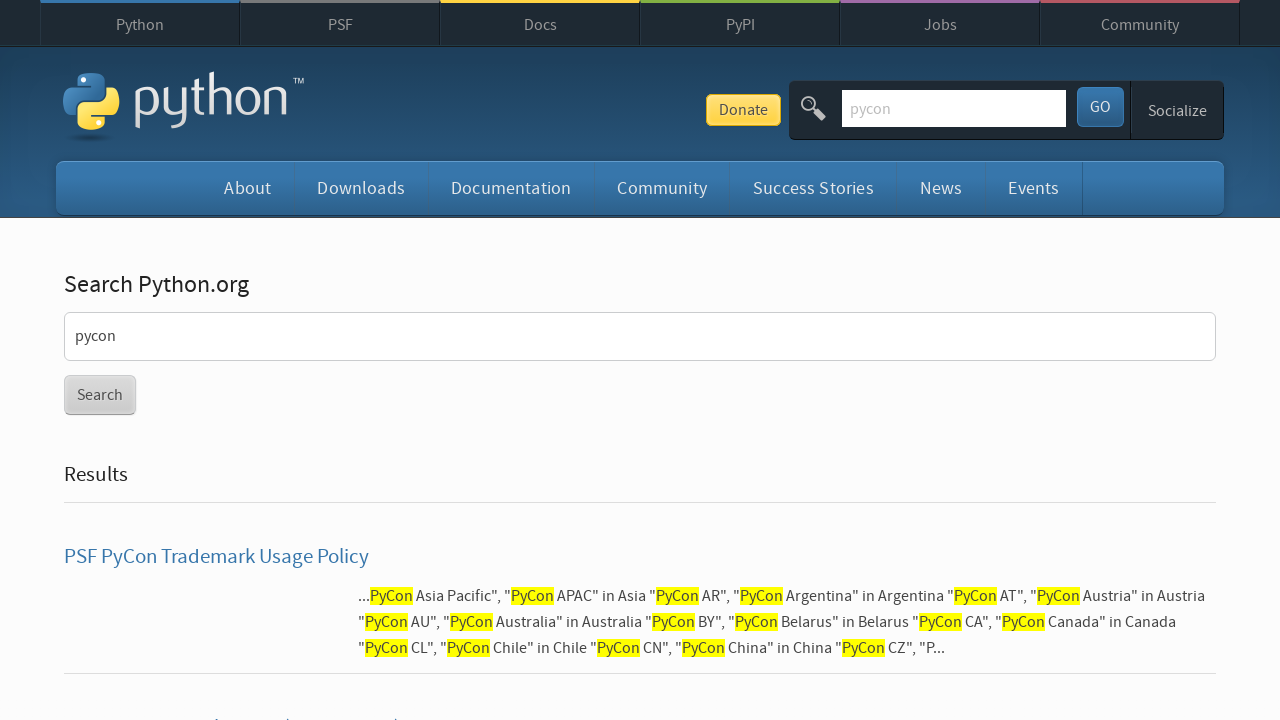

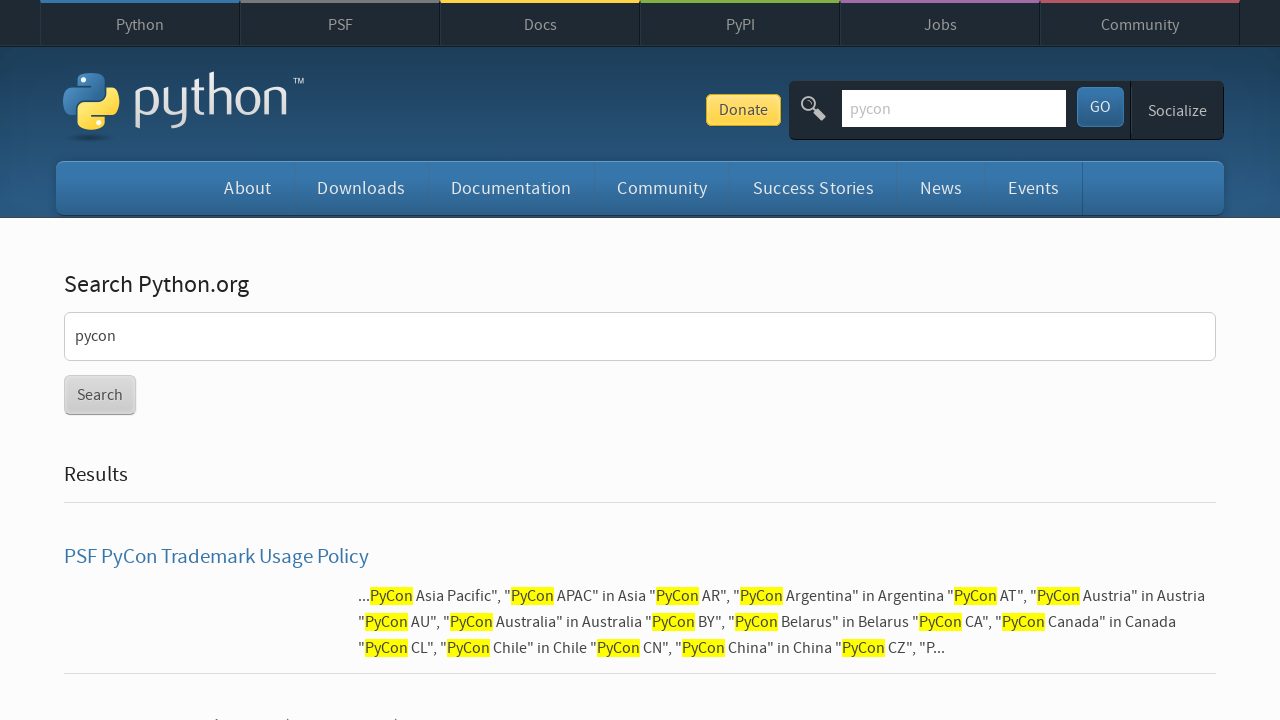